Tests clicking a button with a dynamic ID on the UI Testing Playground website by using XPath to locate the button based on its text relationship to the "Playground" element.

Starting URL: http://uitestingplayground.com/dynamicid

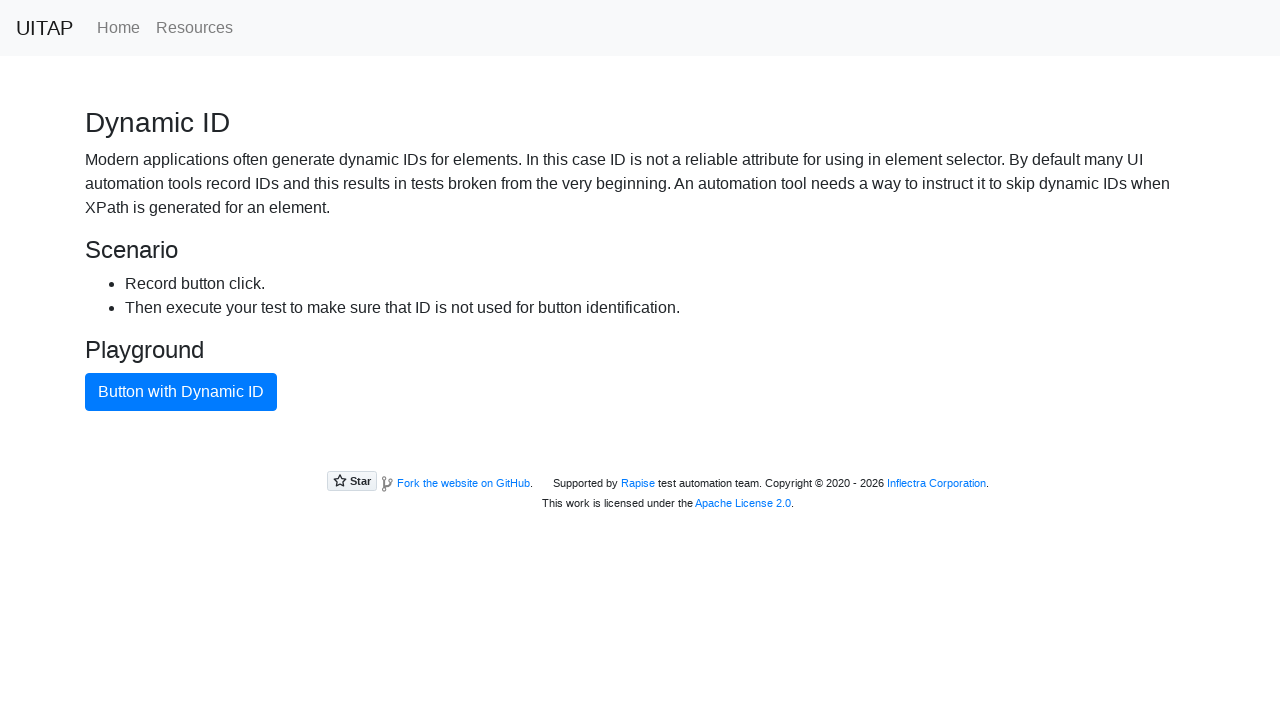

Navigated to UI Testing Playground Dynamic ID page
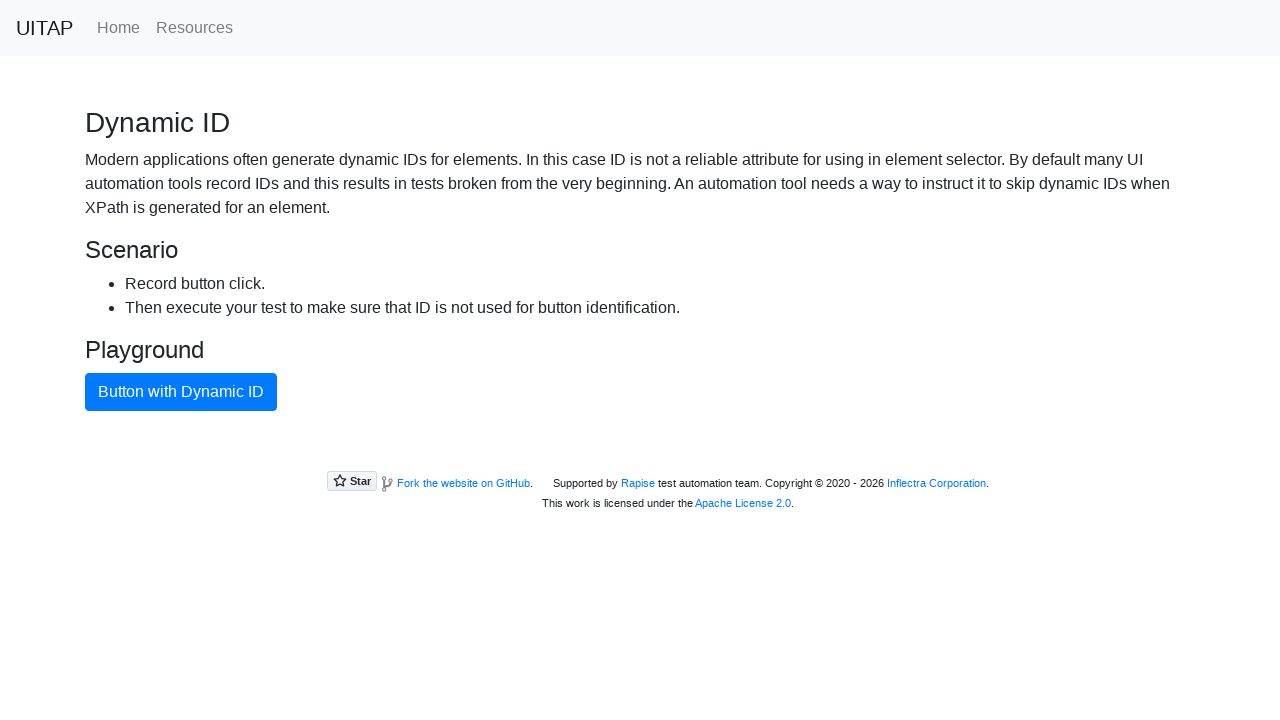

Clicked button with dynamic ID using XPath at (181, 392) on xpath=//button[contains(@class, 'btn')]
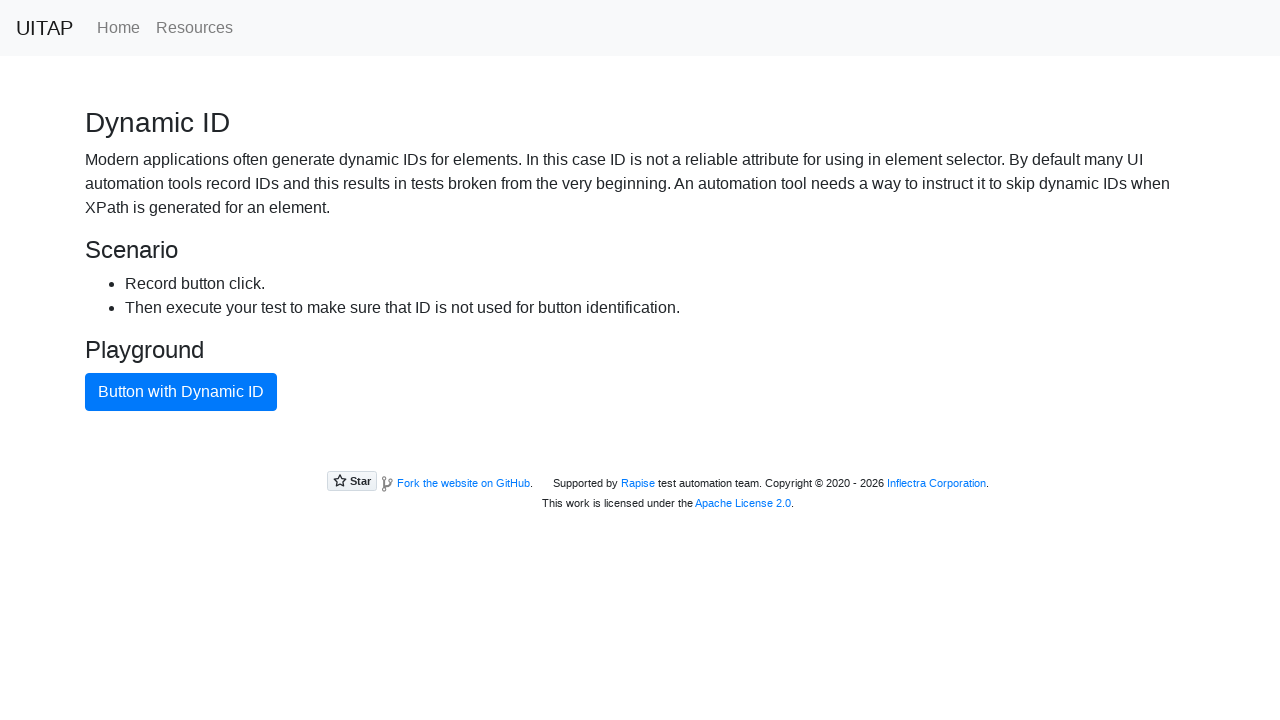

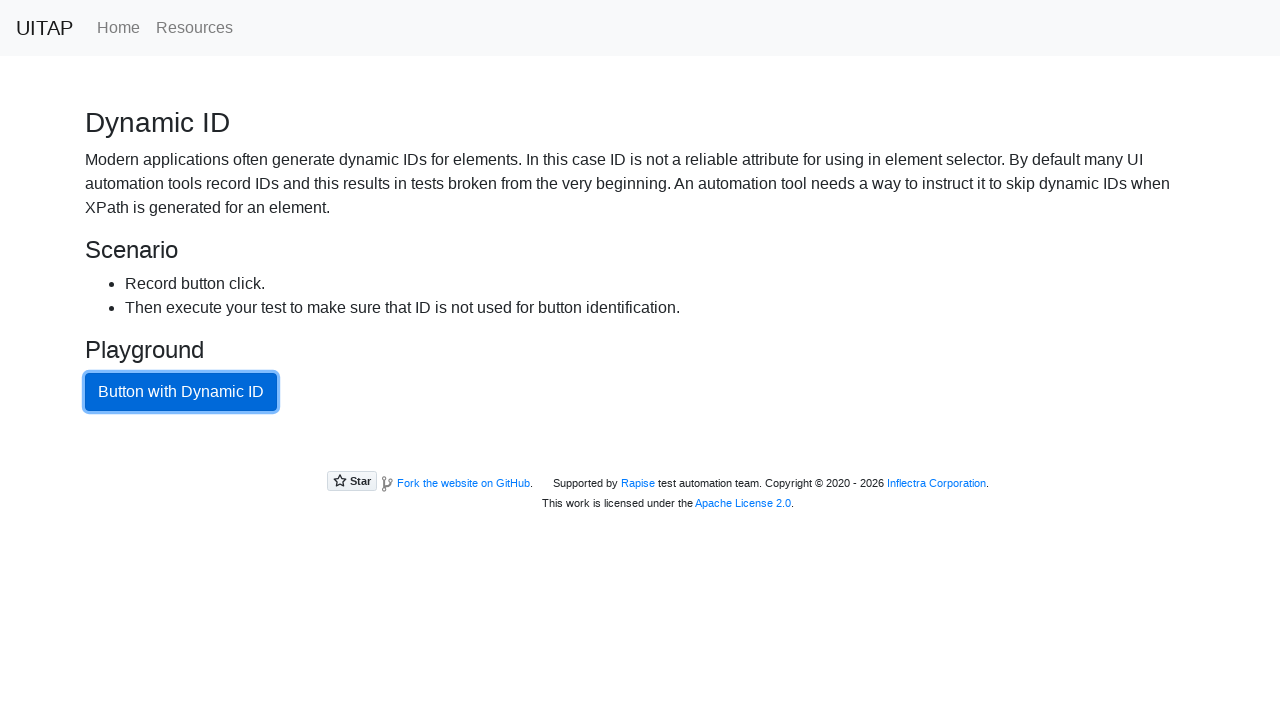